Tests the Catalog page listing by verifying there are 3 cats and the third cat's name

Starting URL: https://cs1632.appspot.com/

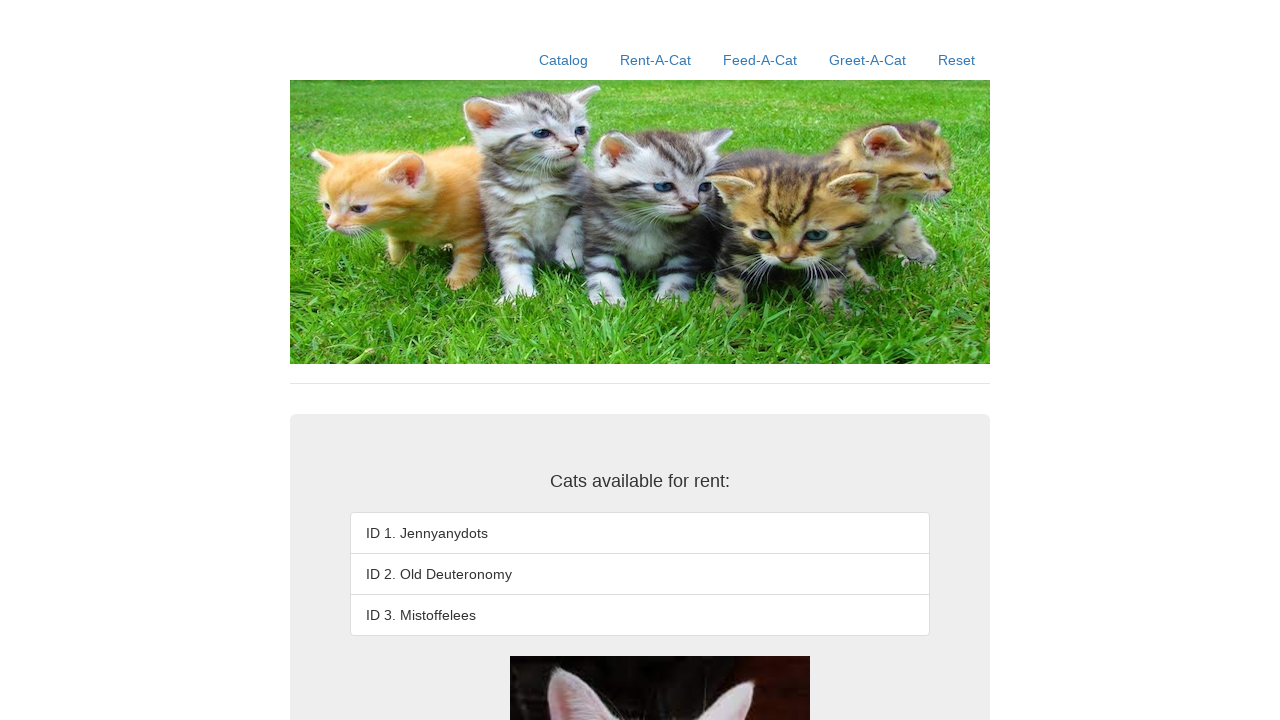

Clicked Catalog link at (564, 60) on text=Catalog
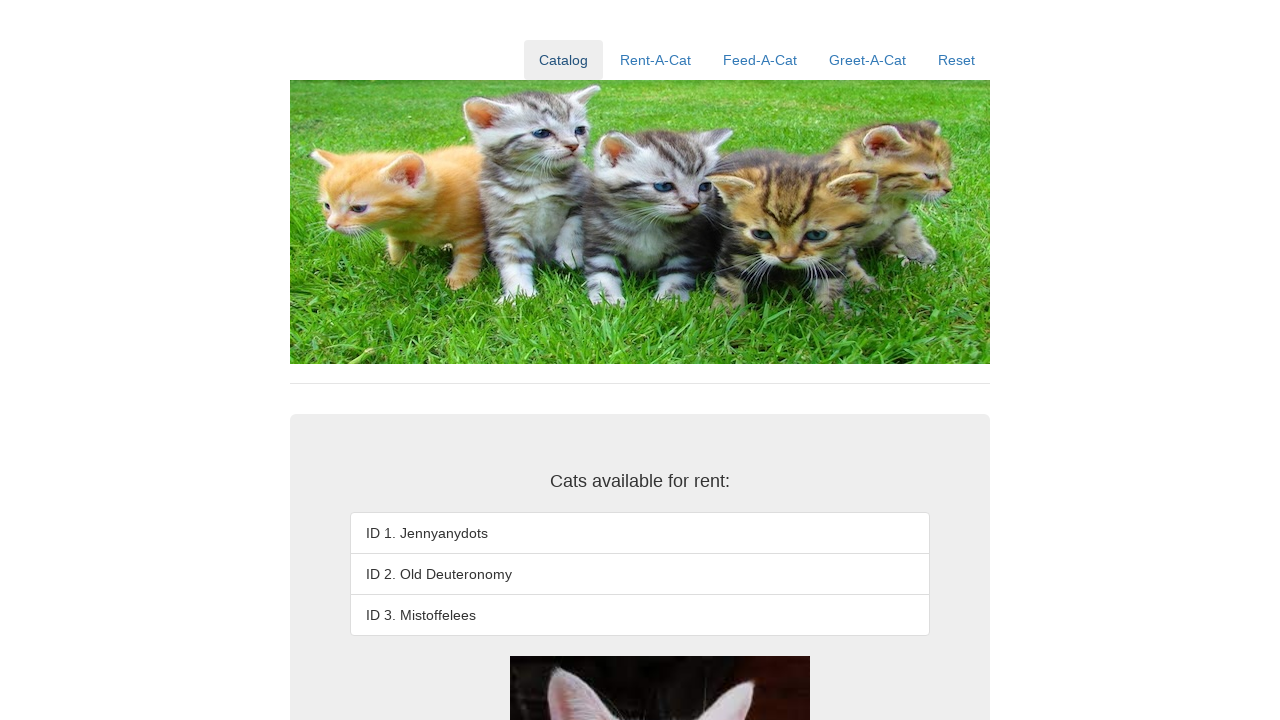

Waited for catalog list items to load
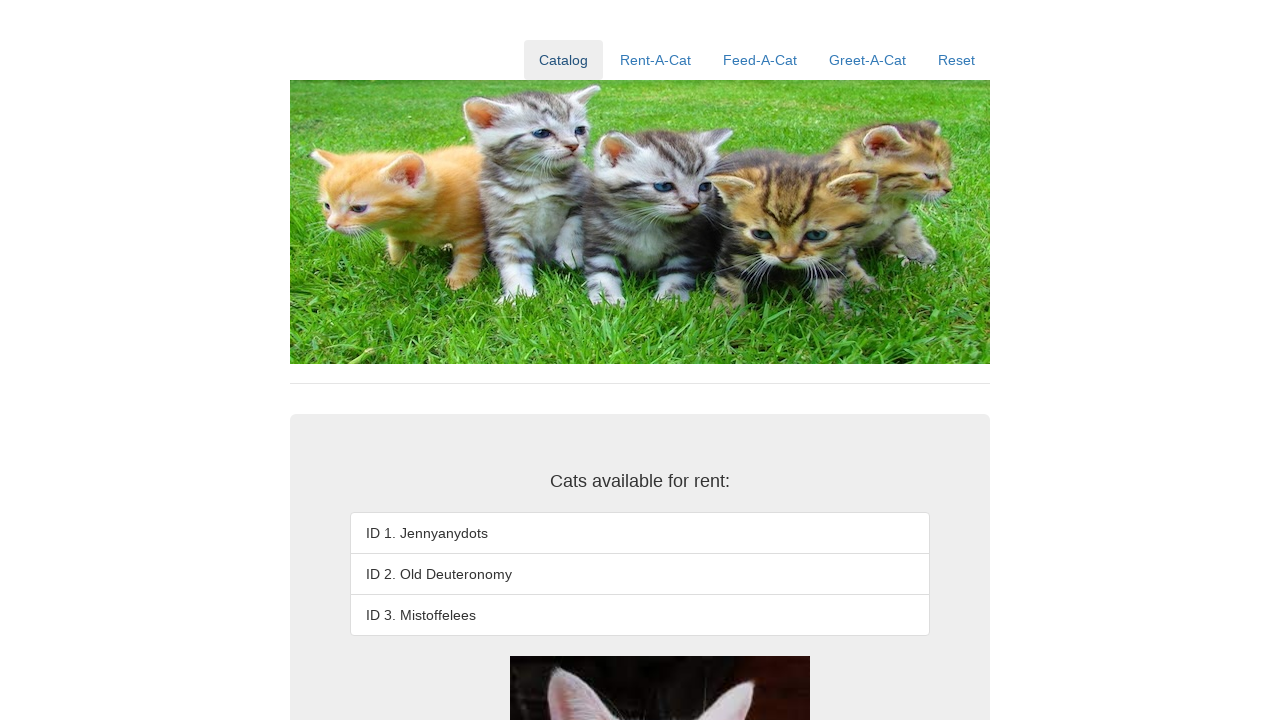

Counted 3 cats in the catalog listing
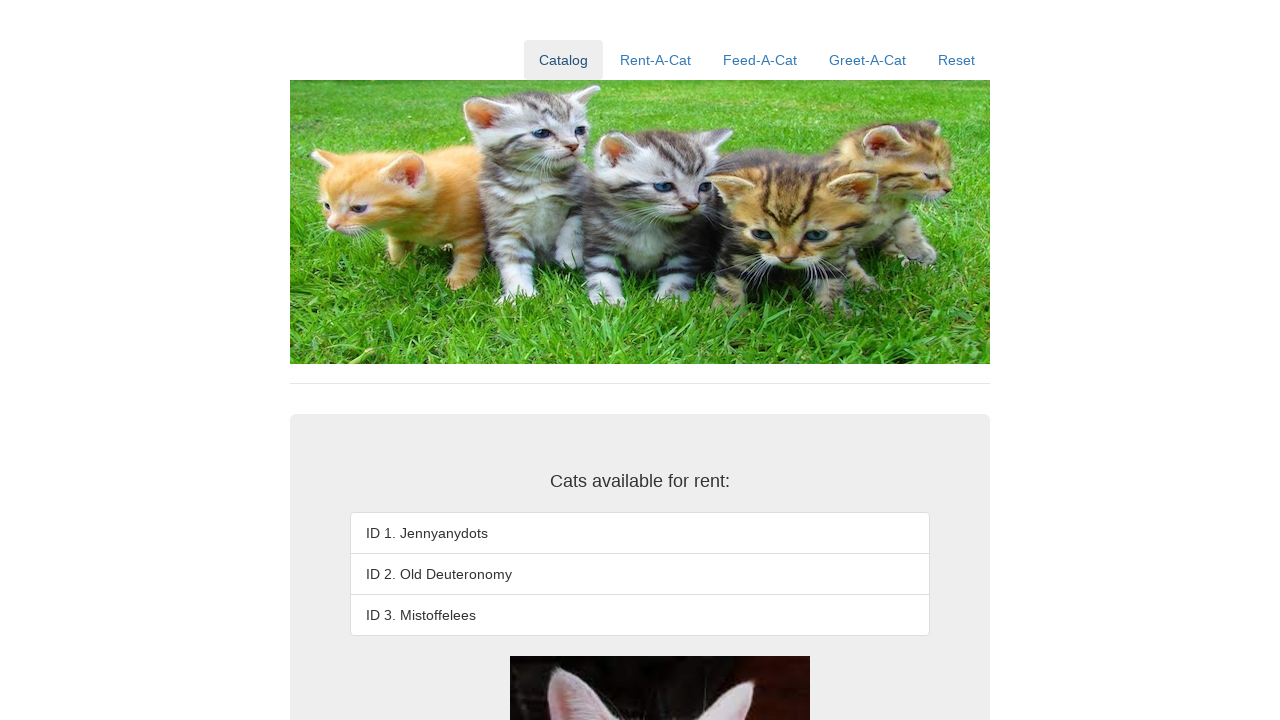

Verified that there are exactly 3 cats in the listing
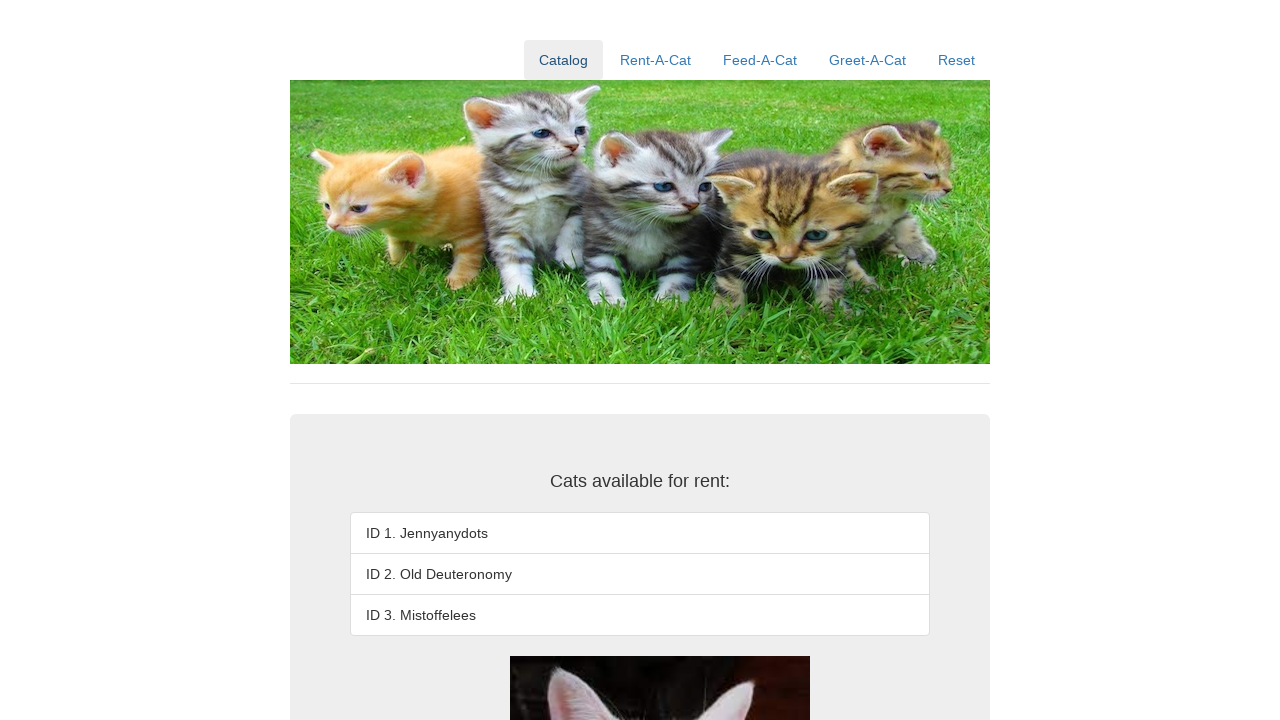

Retrieved third cat name: 'ID 3. Mistoffelees'
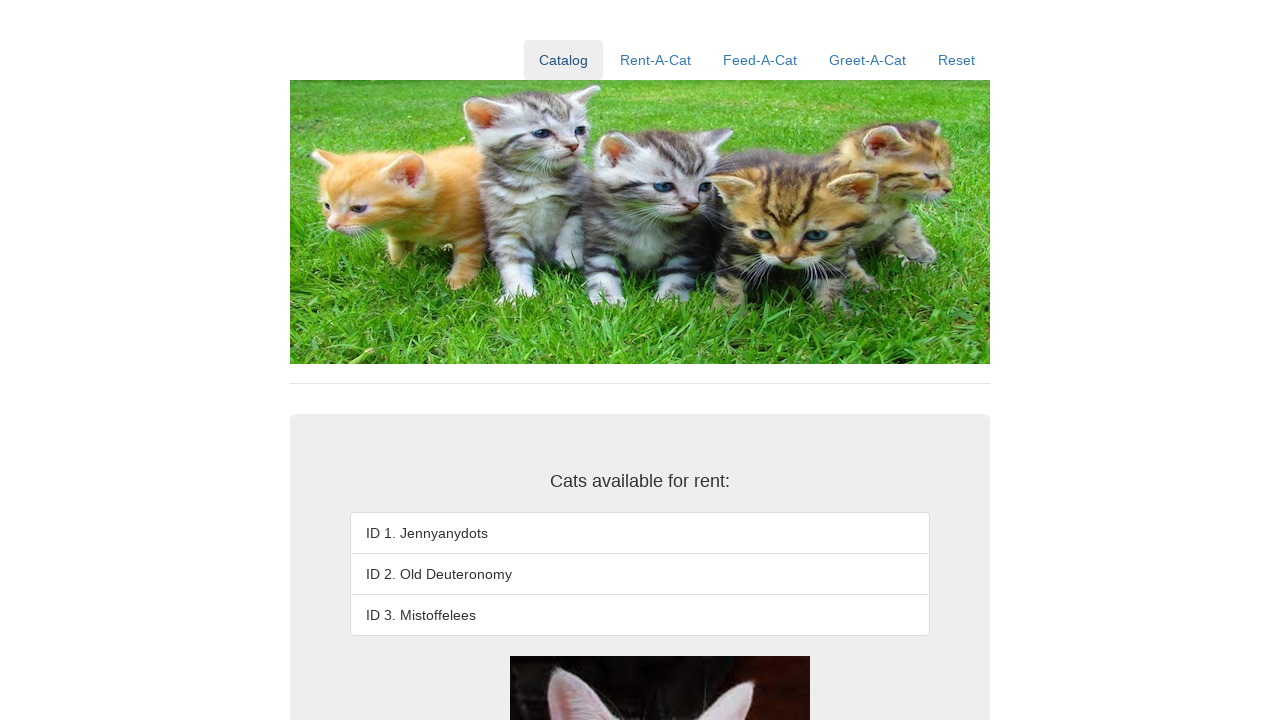

Verified that the third cat's name is 'ID 3. Mistoffelees'
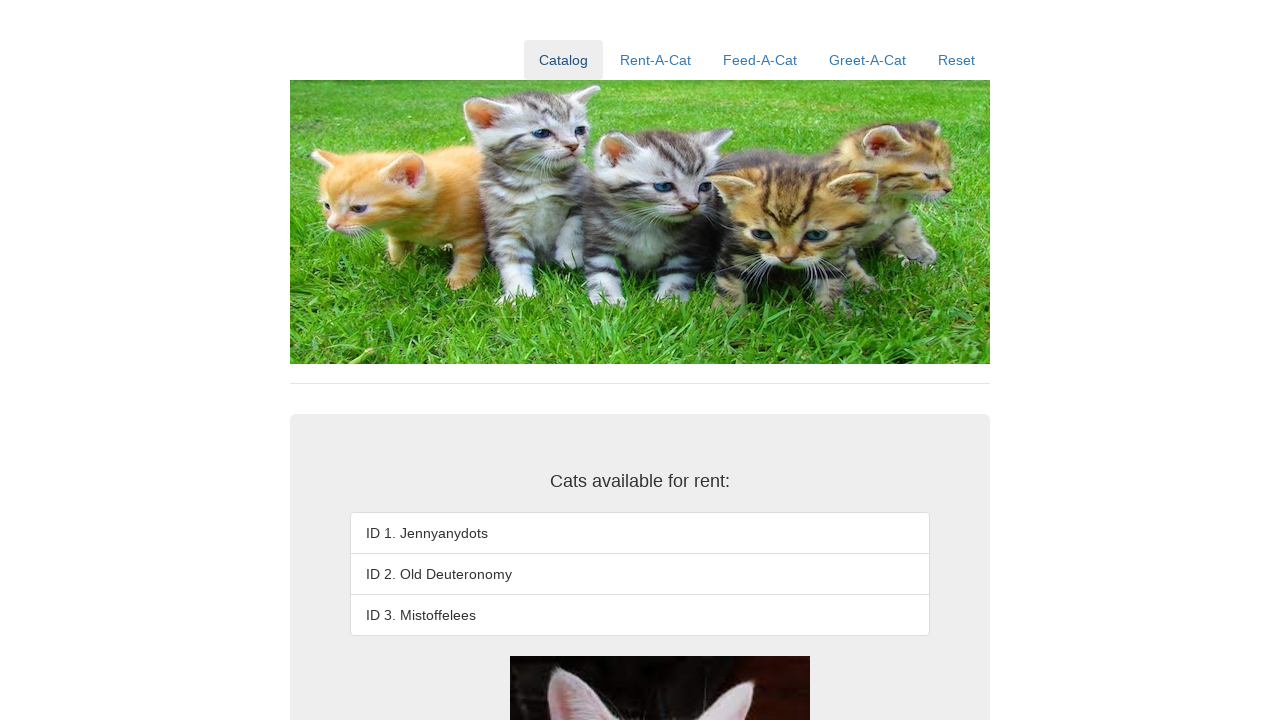

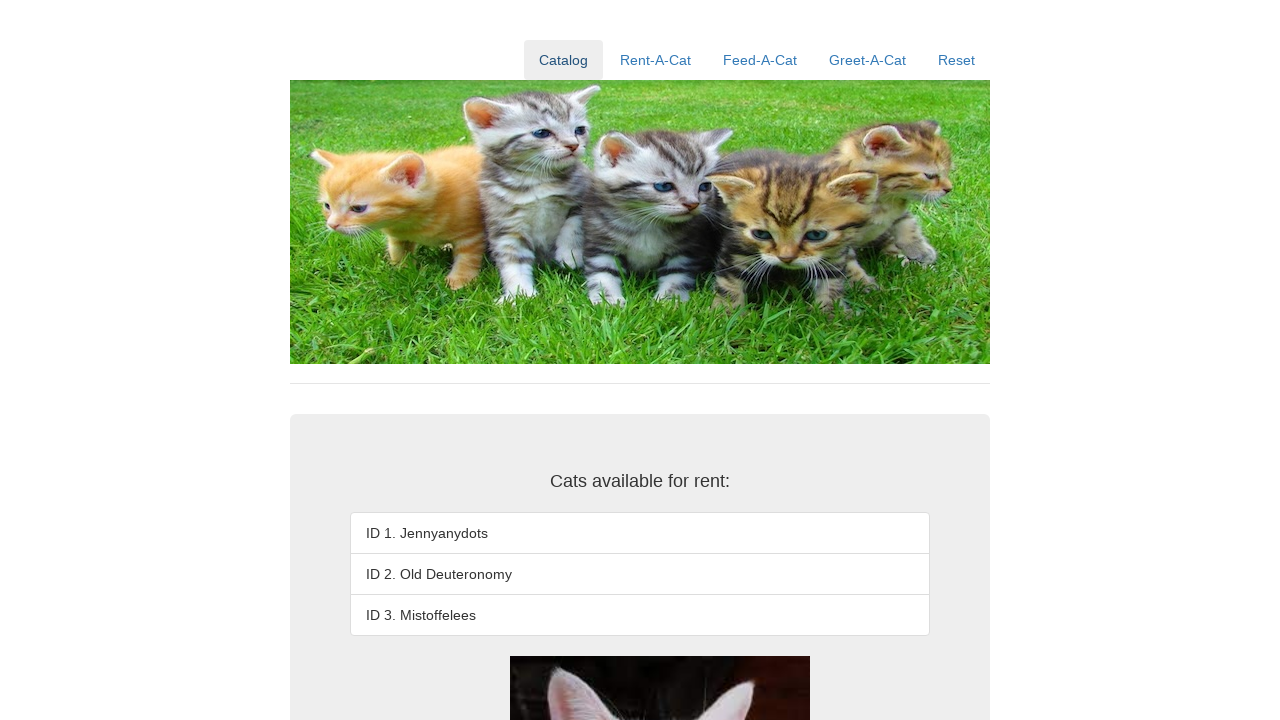